Tests dynamic controls page by clicking the enable button to toggle an input field from disabled to enabled state

Starting URL: http://the-internet.herokuapp.com/dynamic_controls

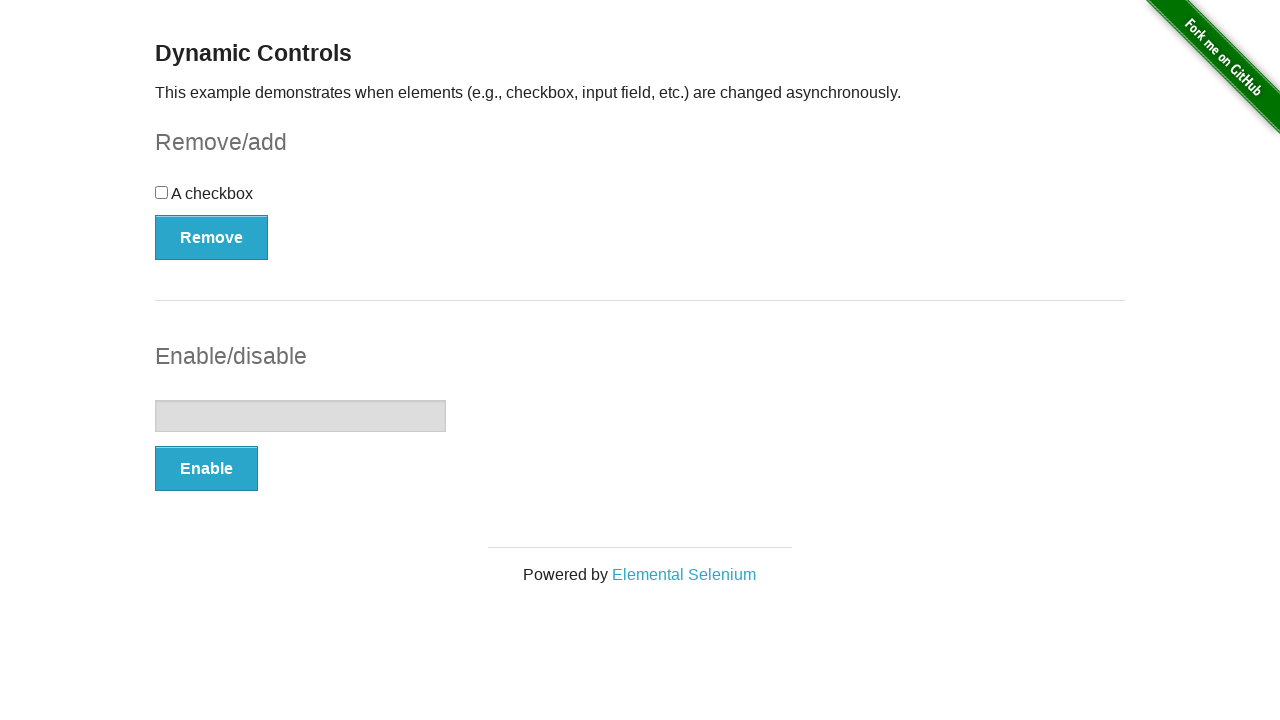

Located input field on dynamic controls page
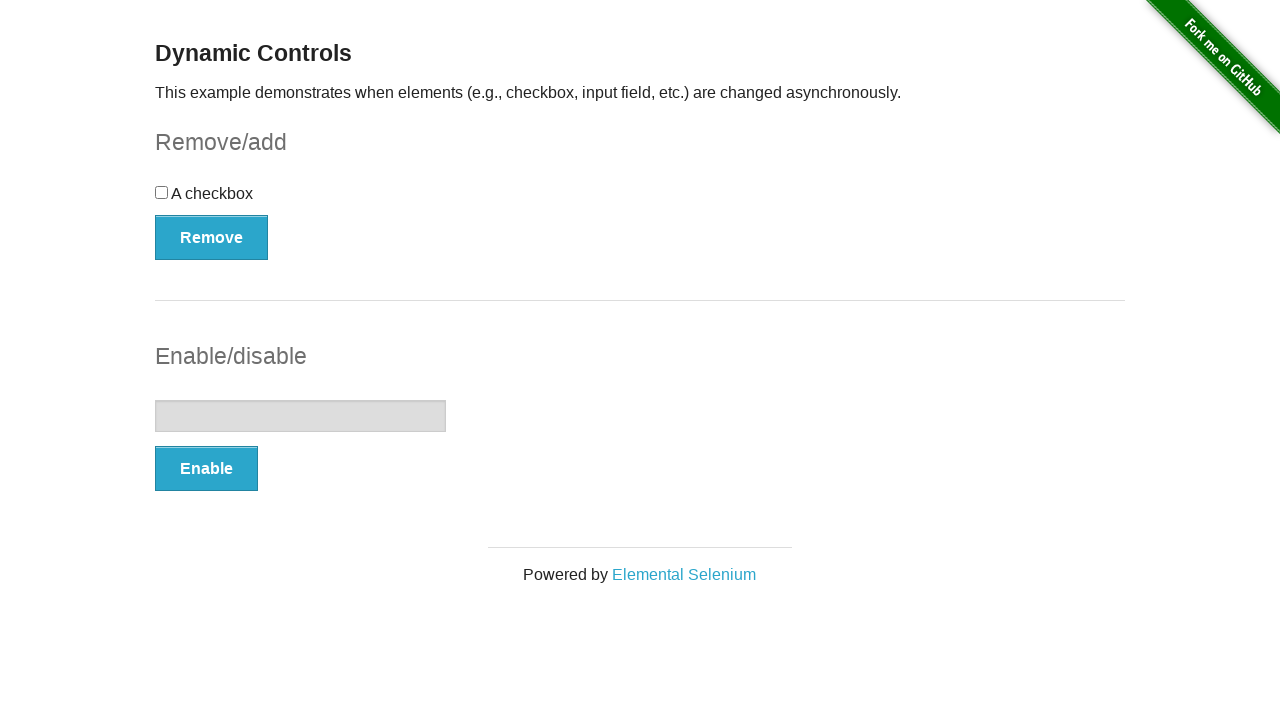

Clicked enable button to toggle input field state at (206, 469) on #input-example > button
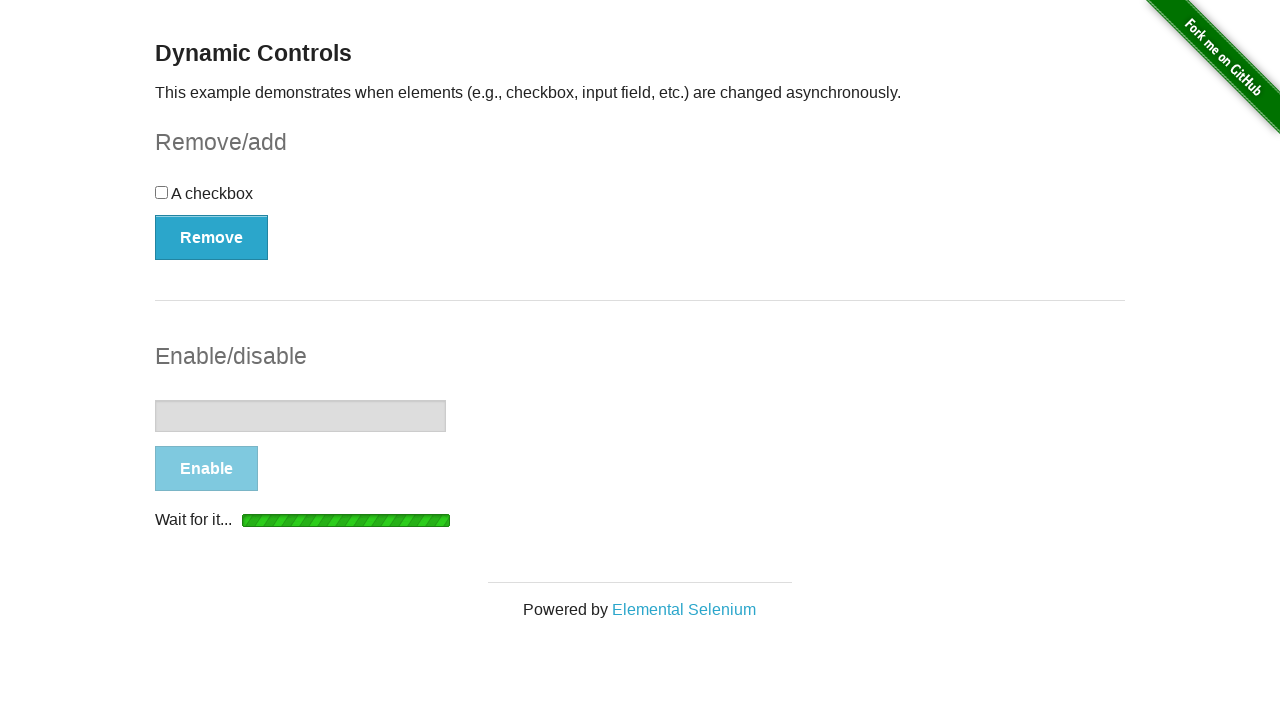

Input field transitioned from disabled to enabled state
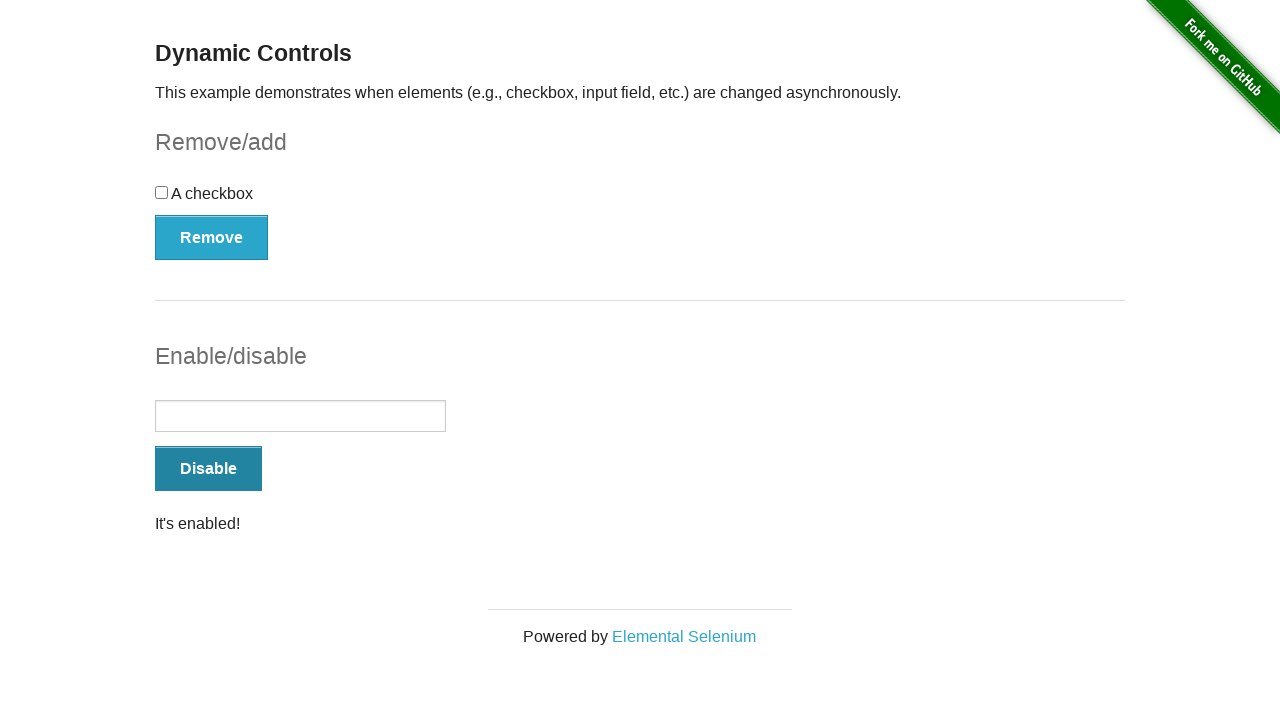

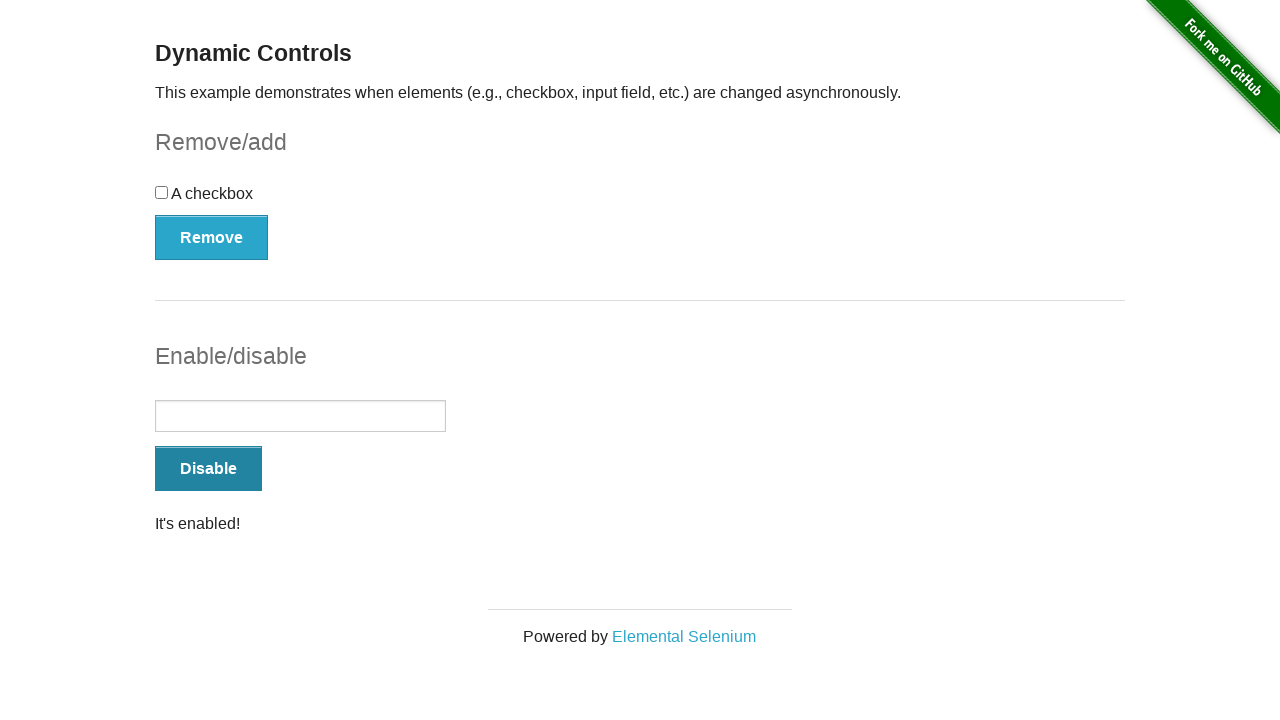